Tests scroll functionality by scrolling to the footer element and verifying scroll position changes

Starting URL: https://webdriver.io/

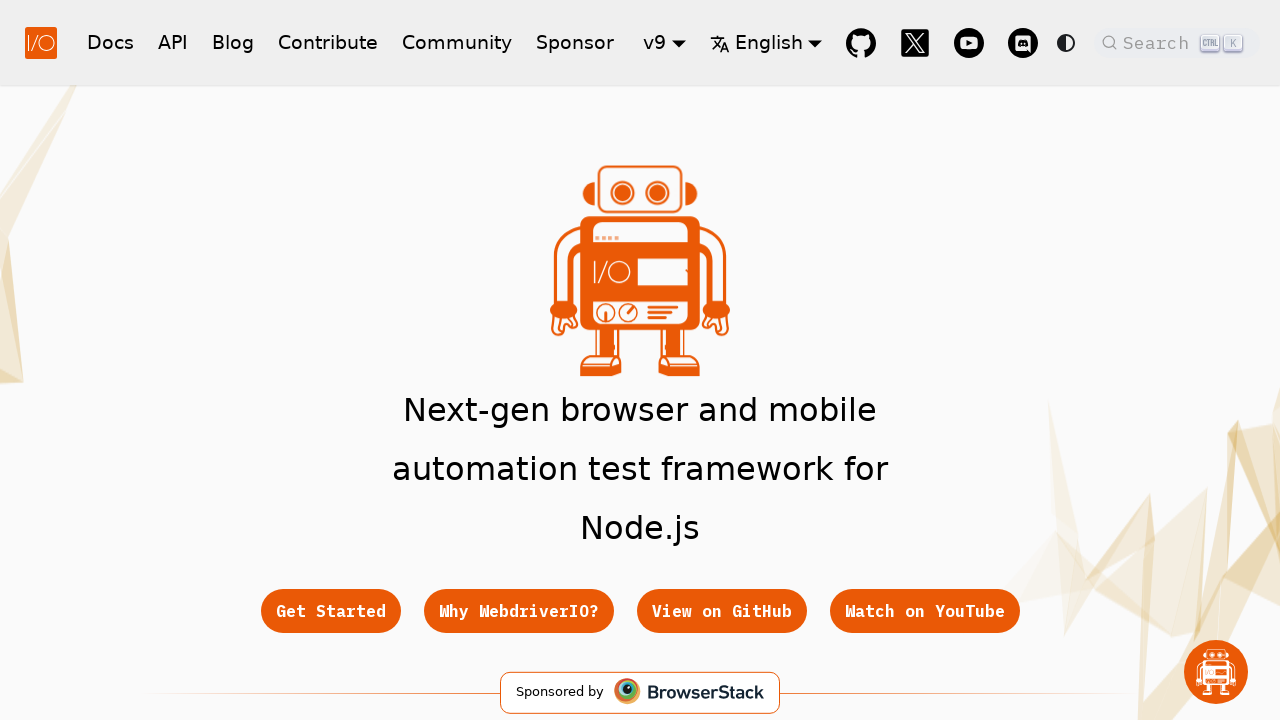

Evaluated initial scroll position at top of page
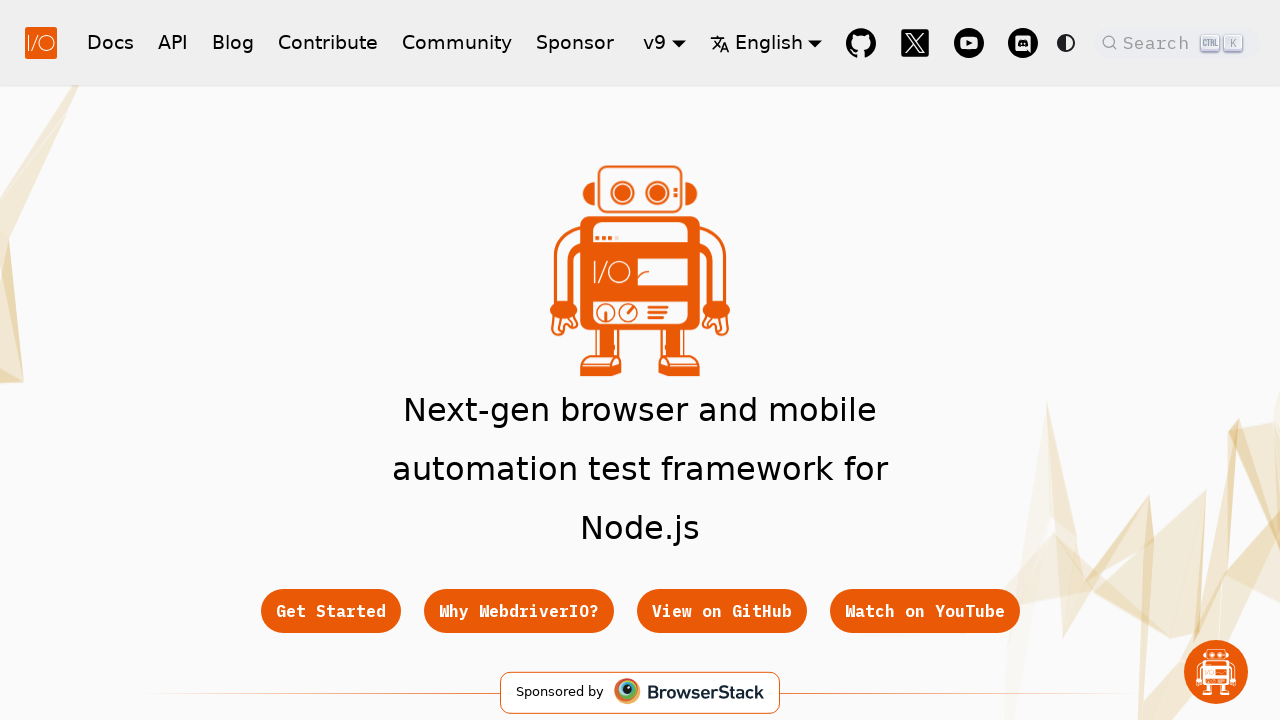

Scrolled footer element into view
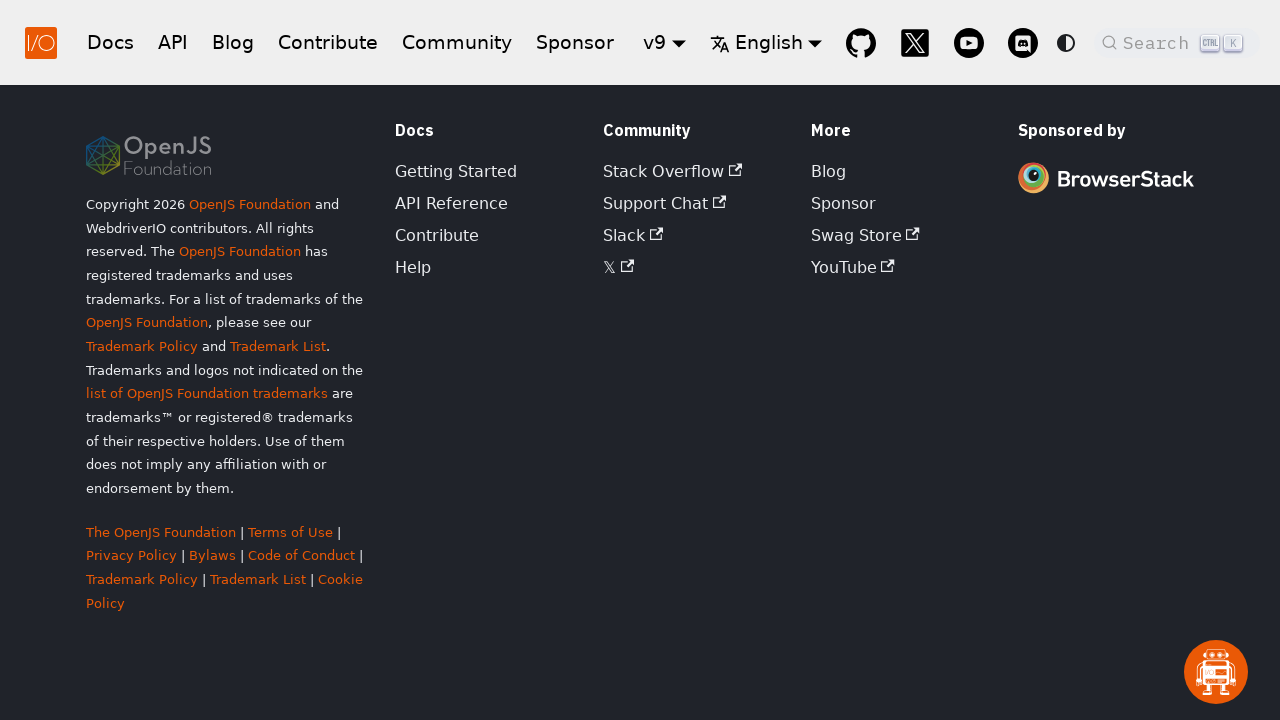

Evaluated new scroll position after scrolling to footer
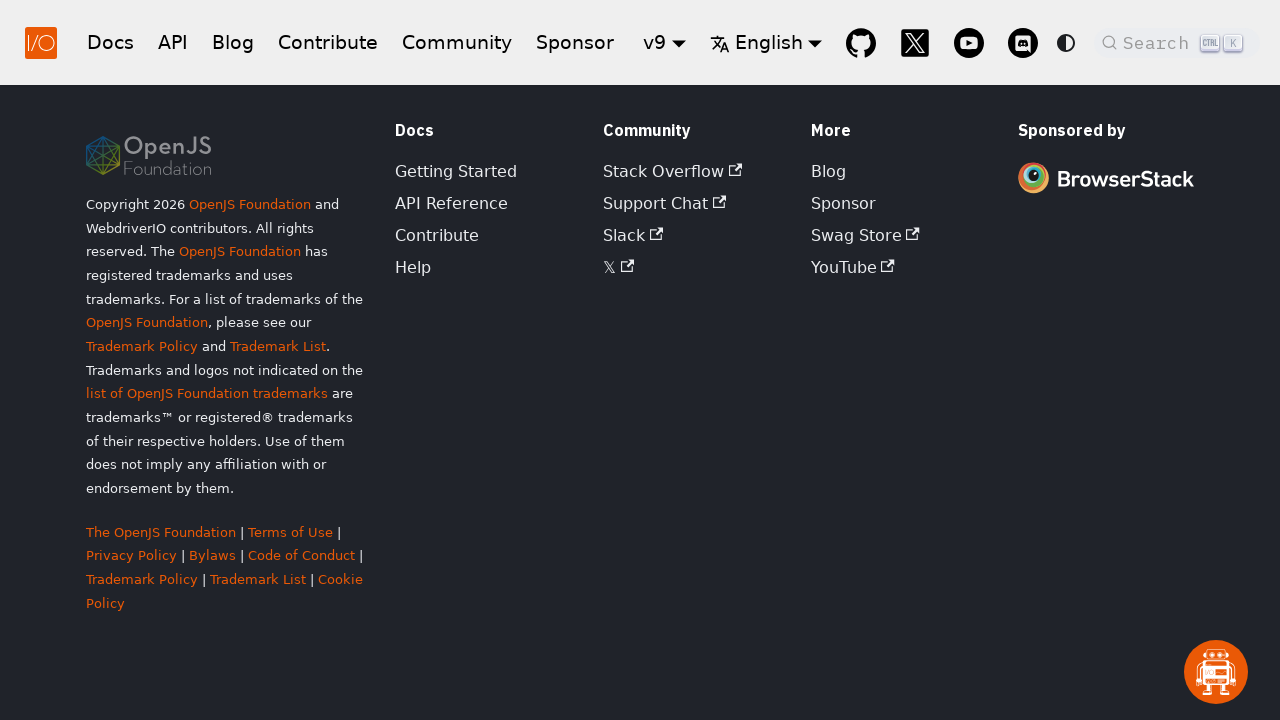

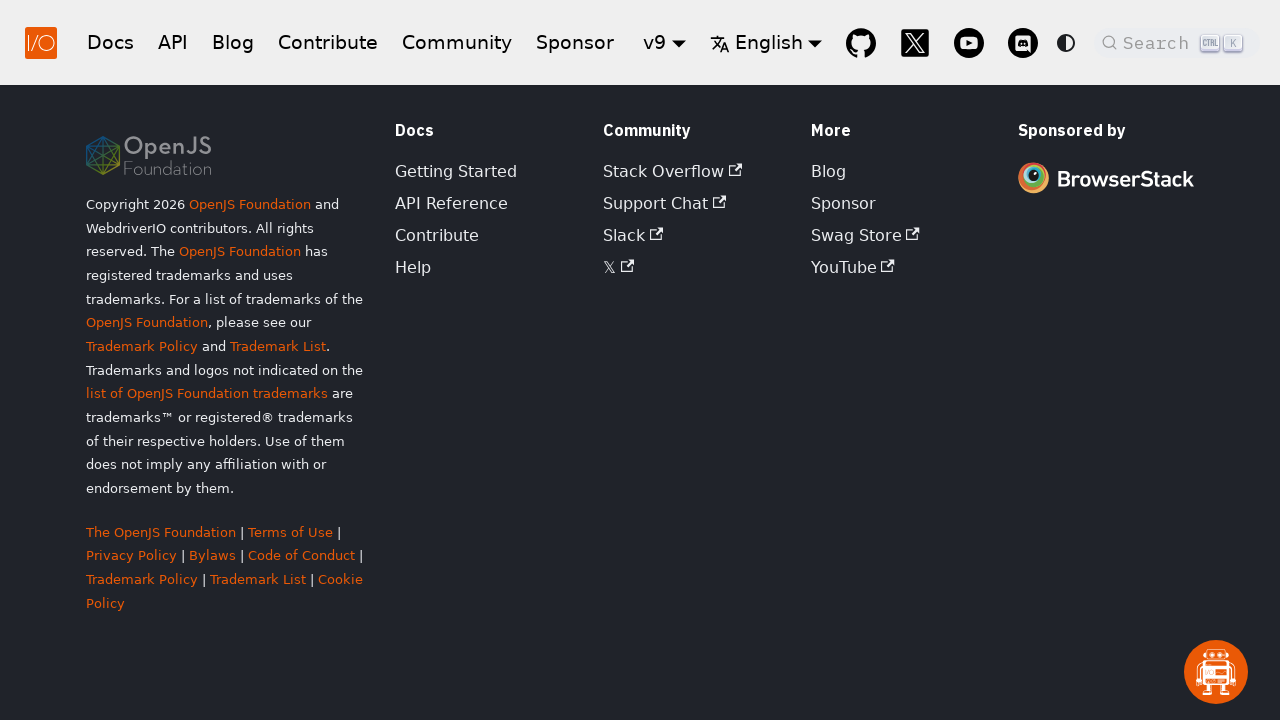